Tests dropdown selection functionality by selecting options using three different methods: by visible text (India), by index (first option), and by value attribute.

Starting URL: https://seleniumautomationpractice.blogspot.com/2017/10/automation-testing-sample_28.html

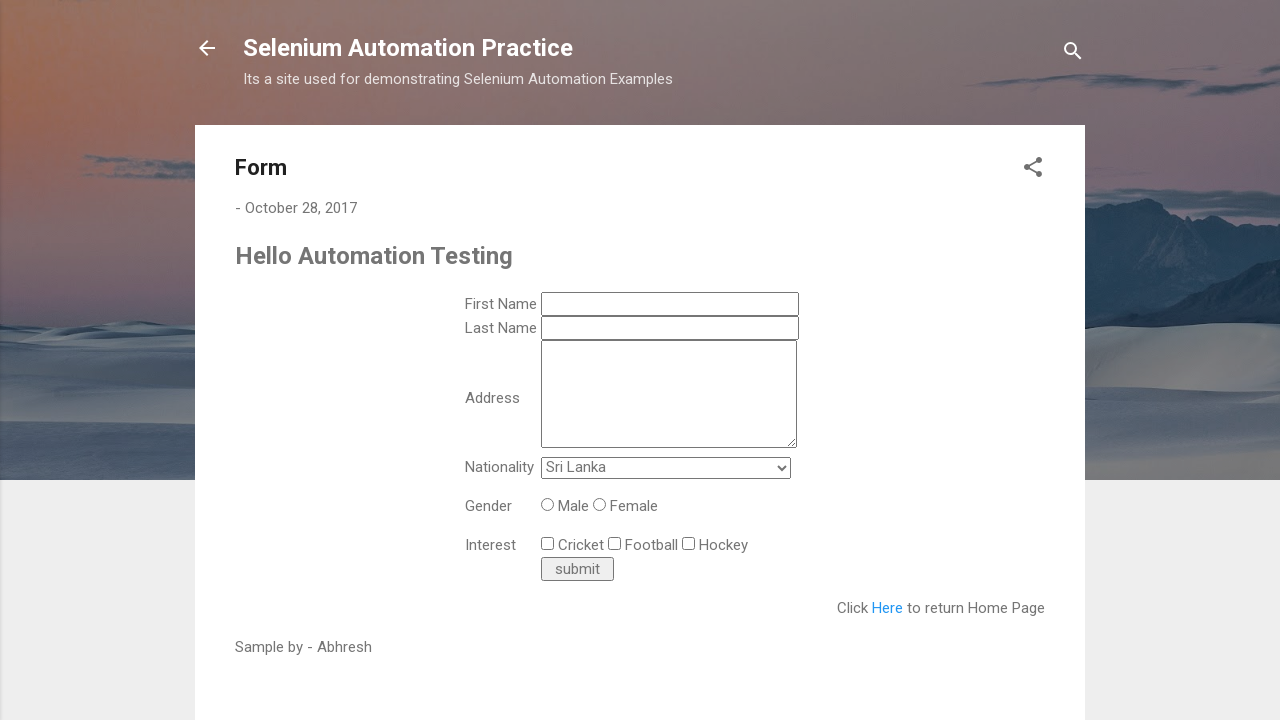

Selected 'India' from dropdown by visible text on //*[@id='ts_country']
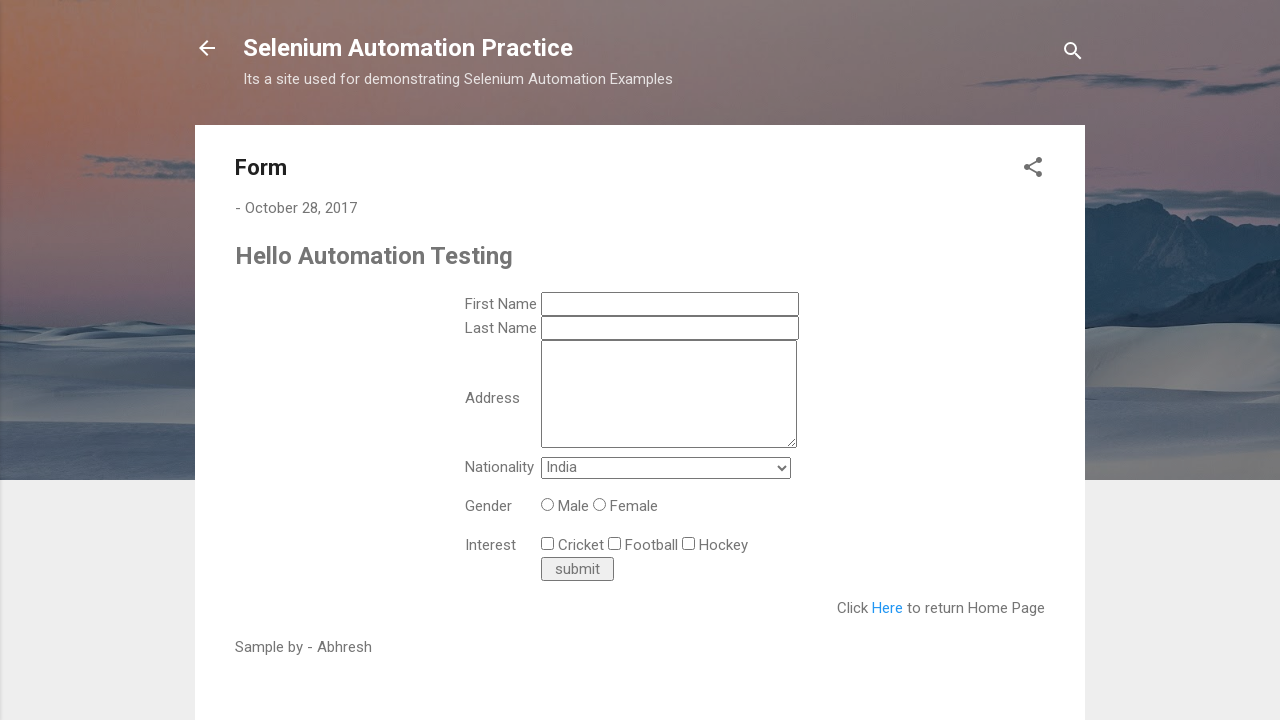

Waited 2 seconds to observe India selection
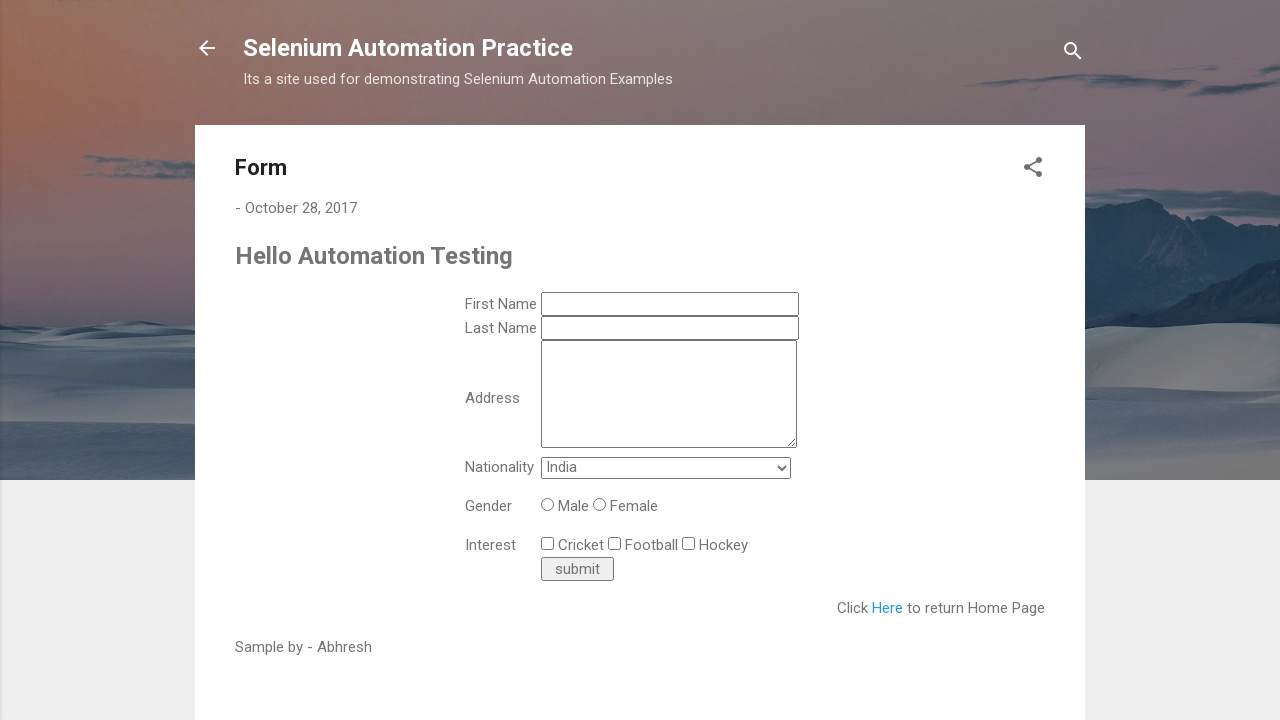

Selected first option from dropdown by index 0 on //*[@id='ts_country']
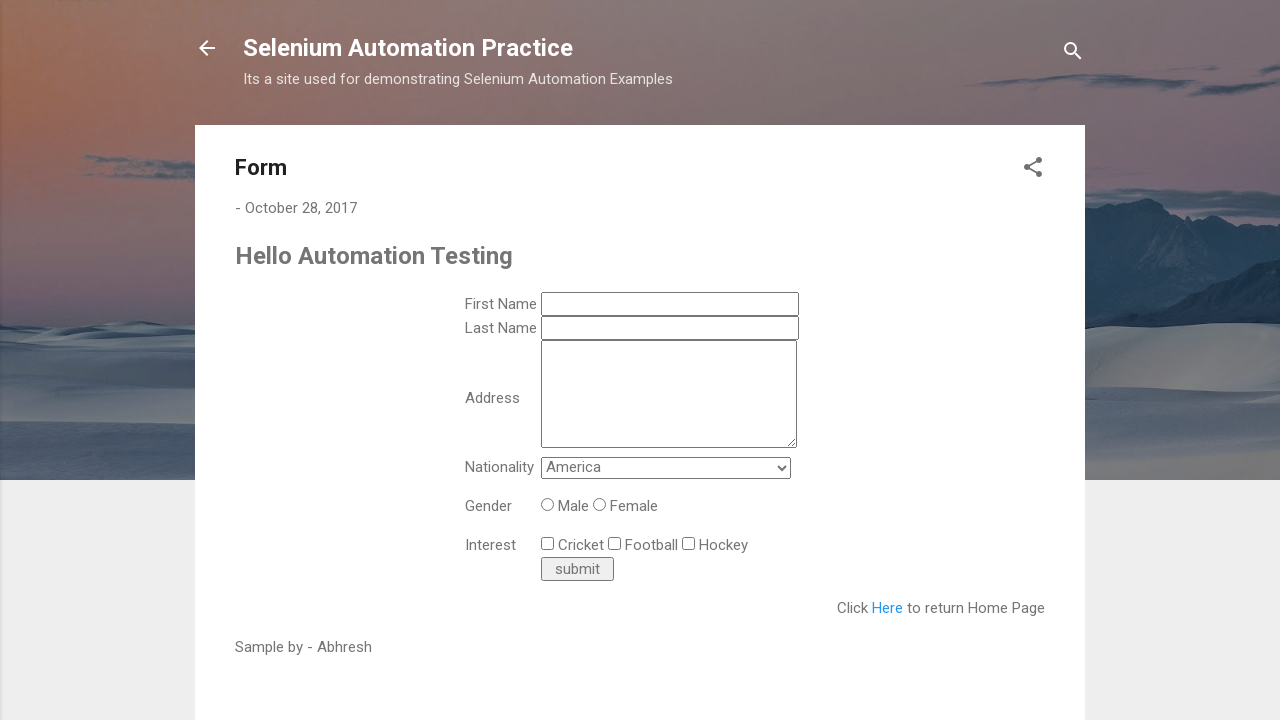

Waited 2 seconds to observe first option selection
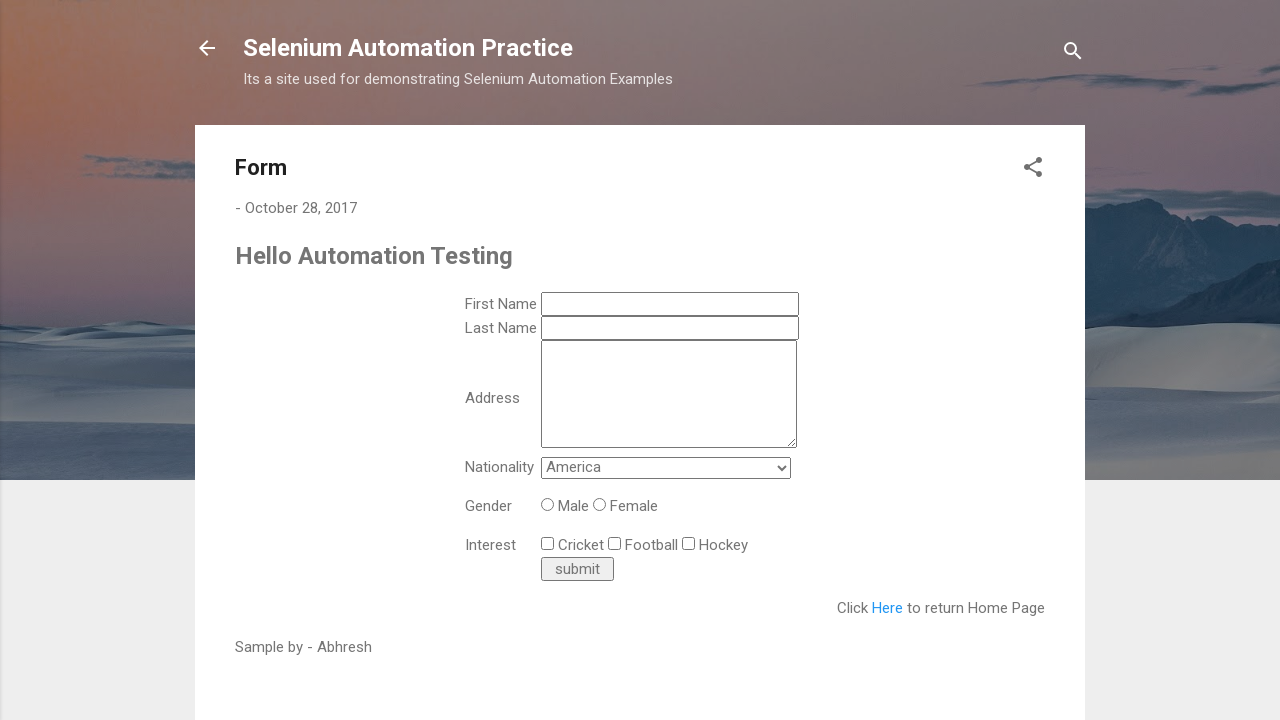

Selected option with value attribute '3' from dropdown on //*[@id='ts_country']
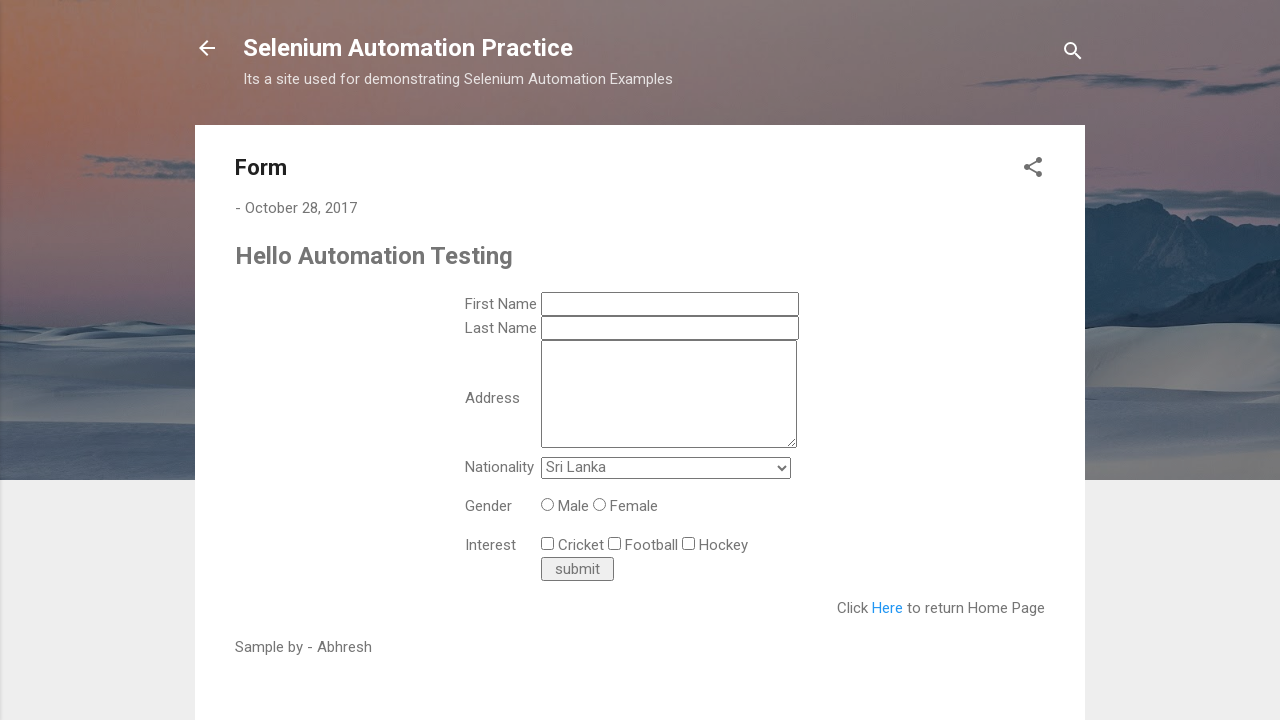

Waited 2 seconds to observe value='3' selection
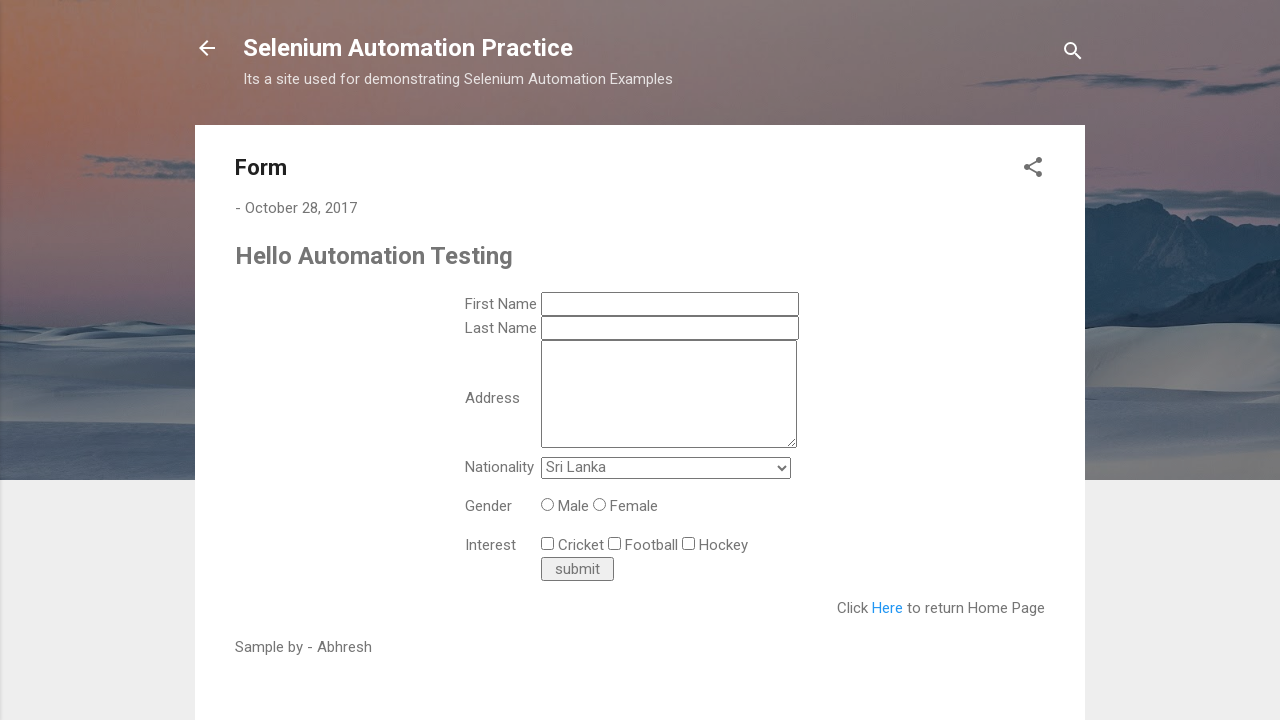

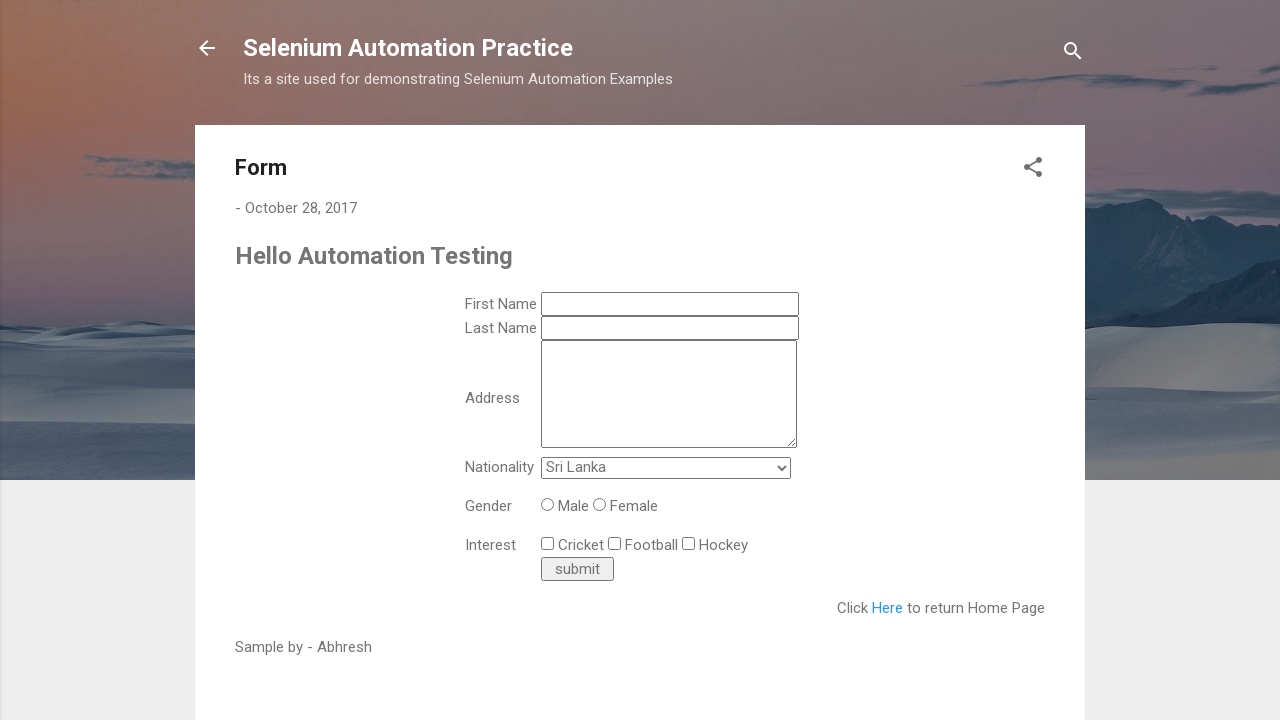